Tests navigation to the documentation page by clicking on the docs link and verifying the URL contains "docs"

Starting URL: https://playwright.dev

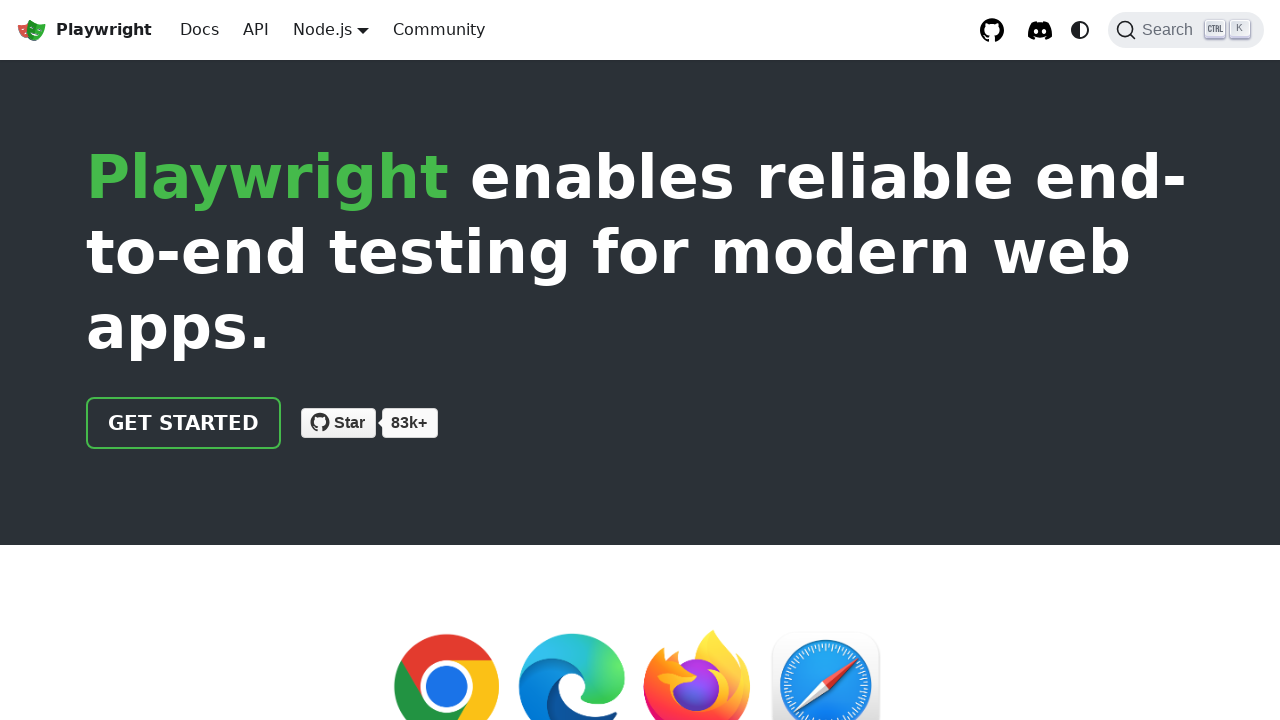

Clicked on the Docs link at (200, 30) on internal:role=link[name="Docs"i]
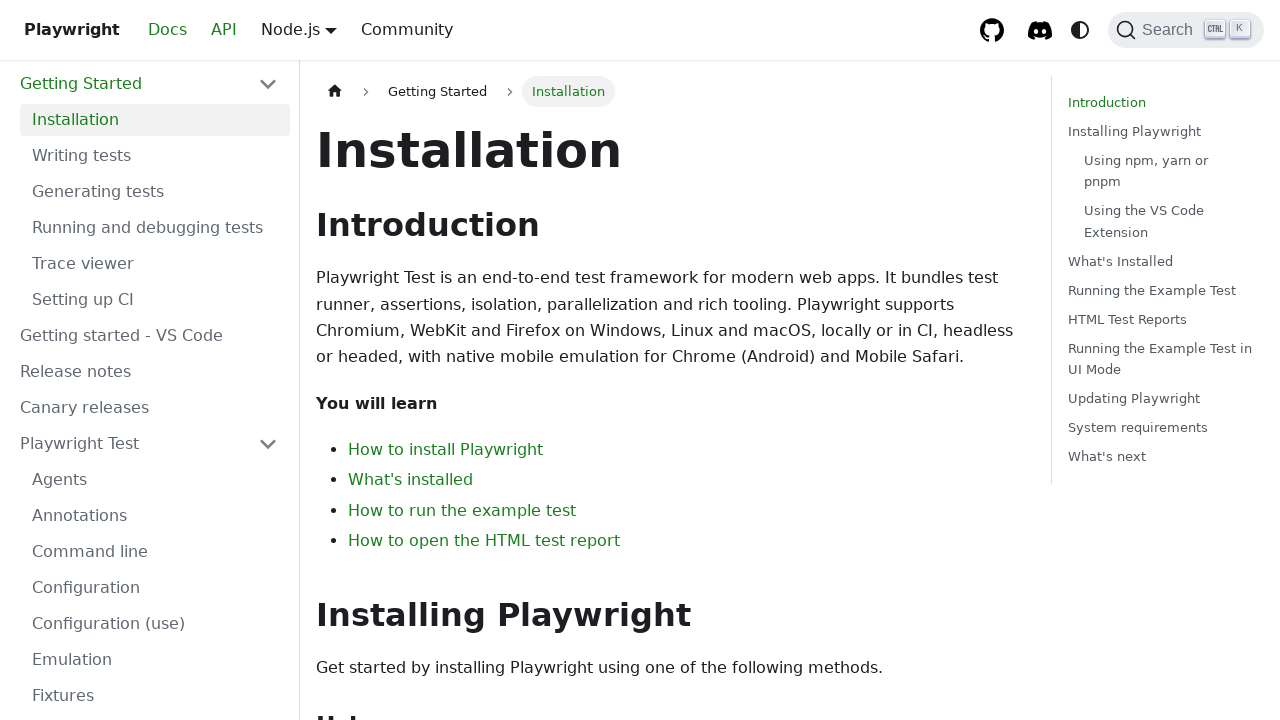

Navigation to docs page completed and URL verified to contain 'docs'
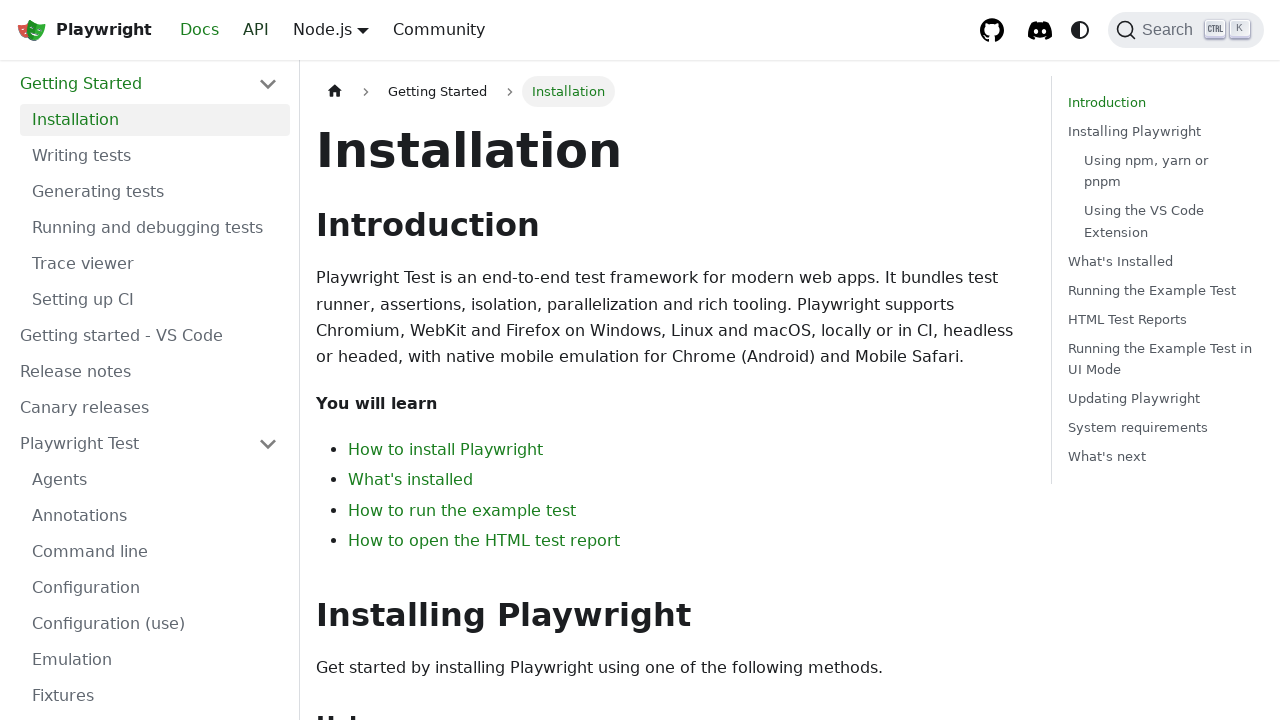

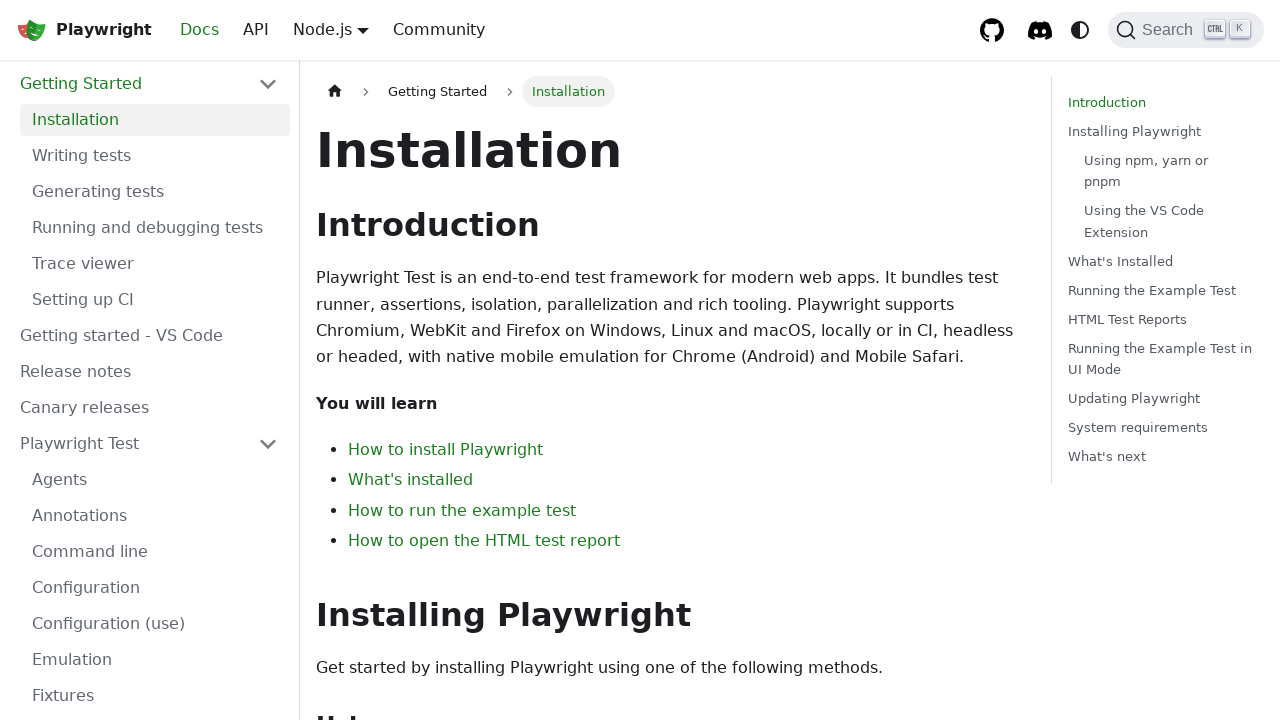